Tests dynamic button enabling functionality by clicking a start button, then sequentially clicking buttons as they become enabled, and verifying a success message appears.

Starting URL: https://testpages.herokuapp.com/styled/dynamic-buttons-disabled.html

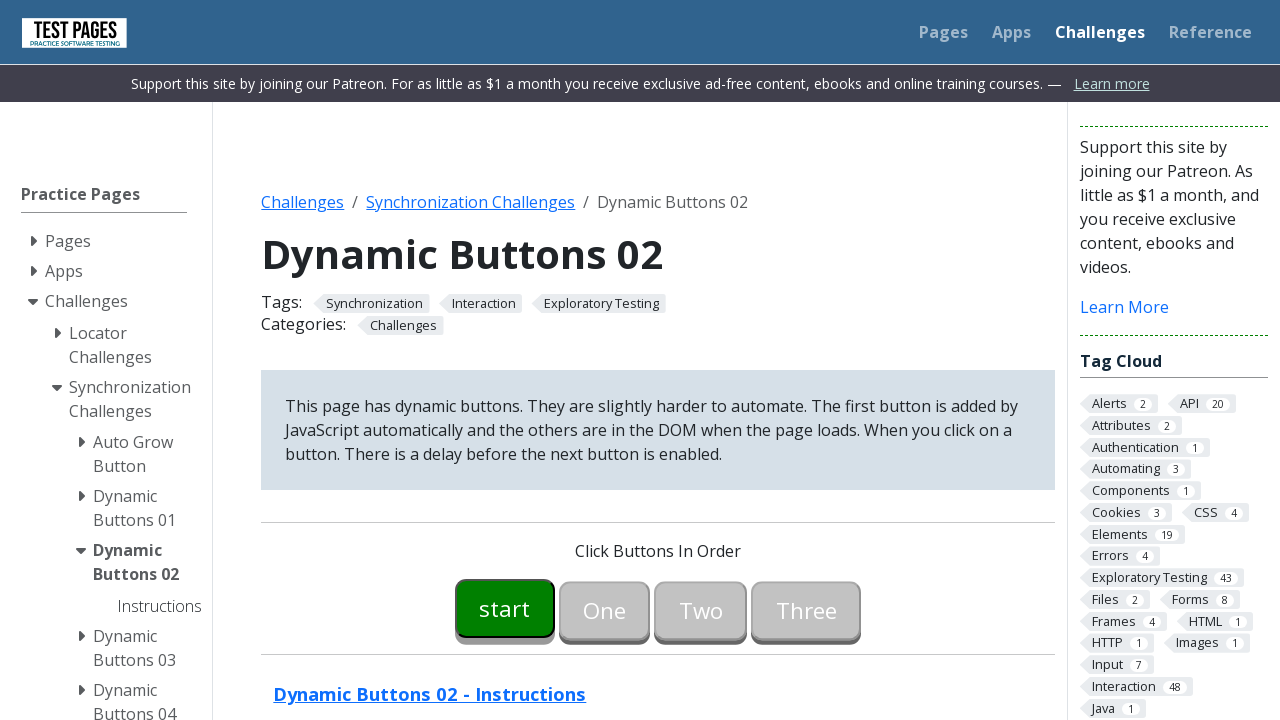

Clicked Start button to begin dynamic button sequence at (505, 608) on #button00
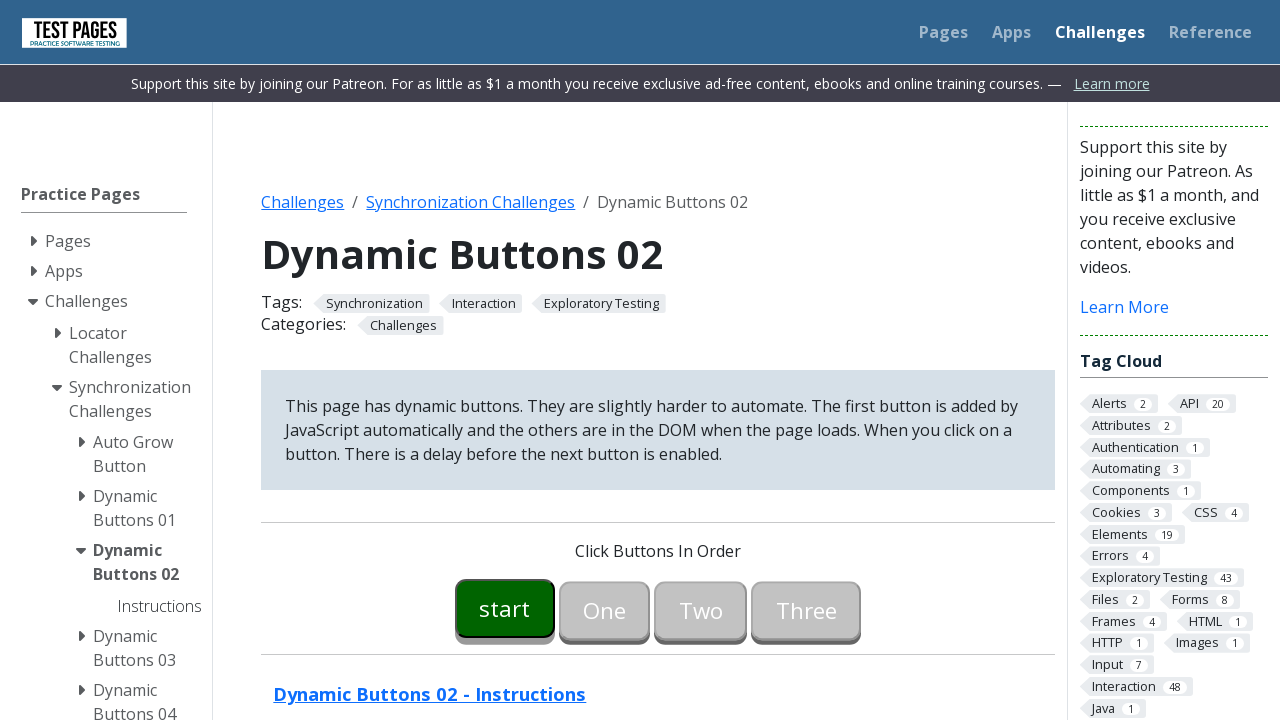

One button became enabled
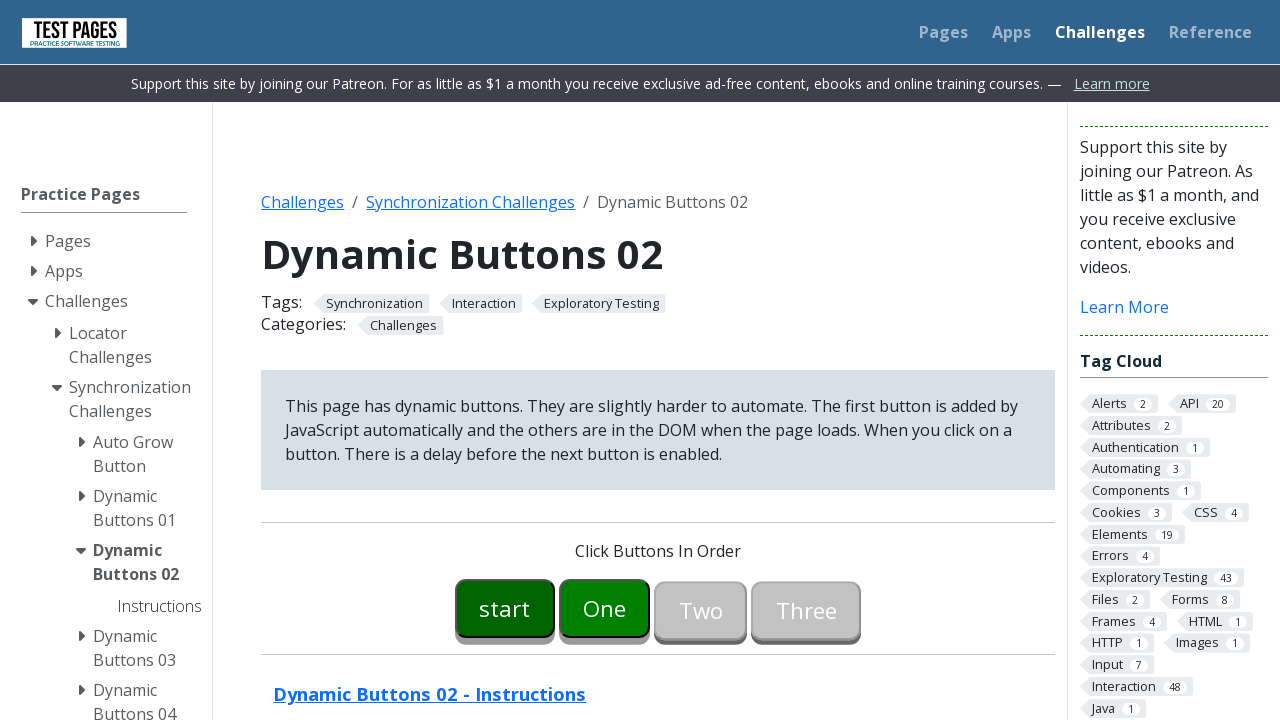

Clicked One button at (605, 608) on #button01
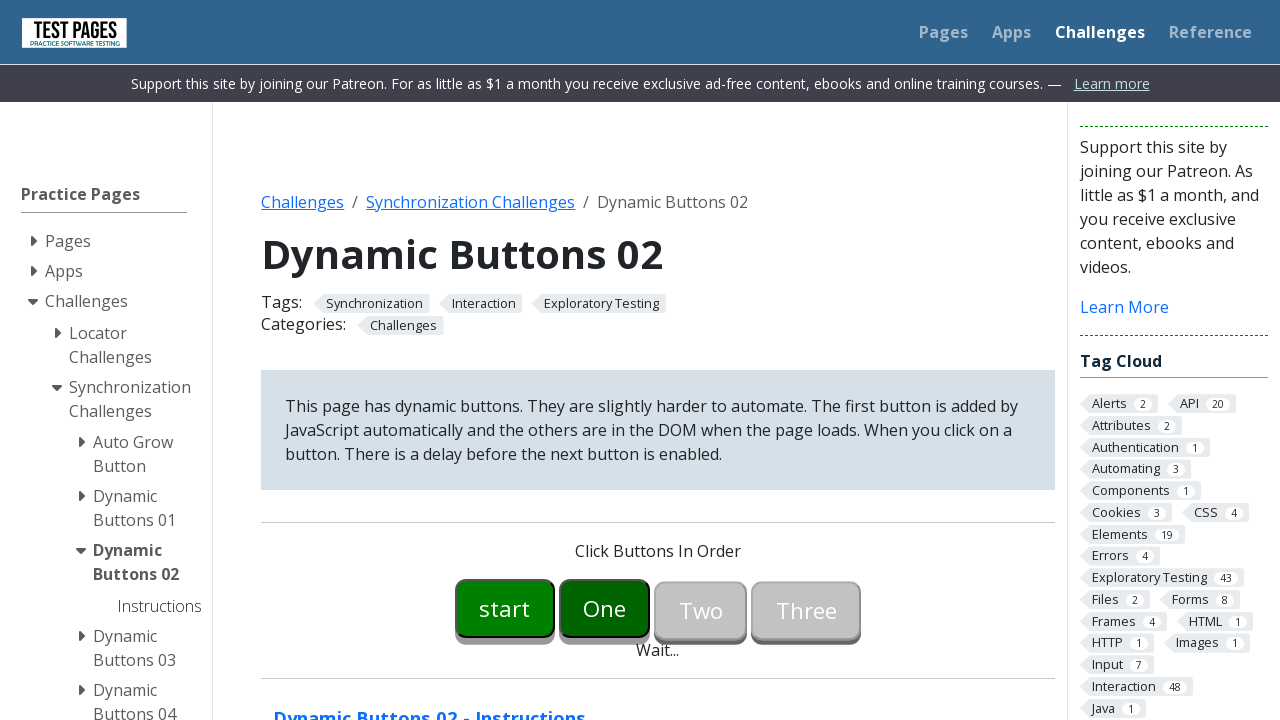

Two button became enabled
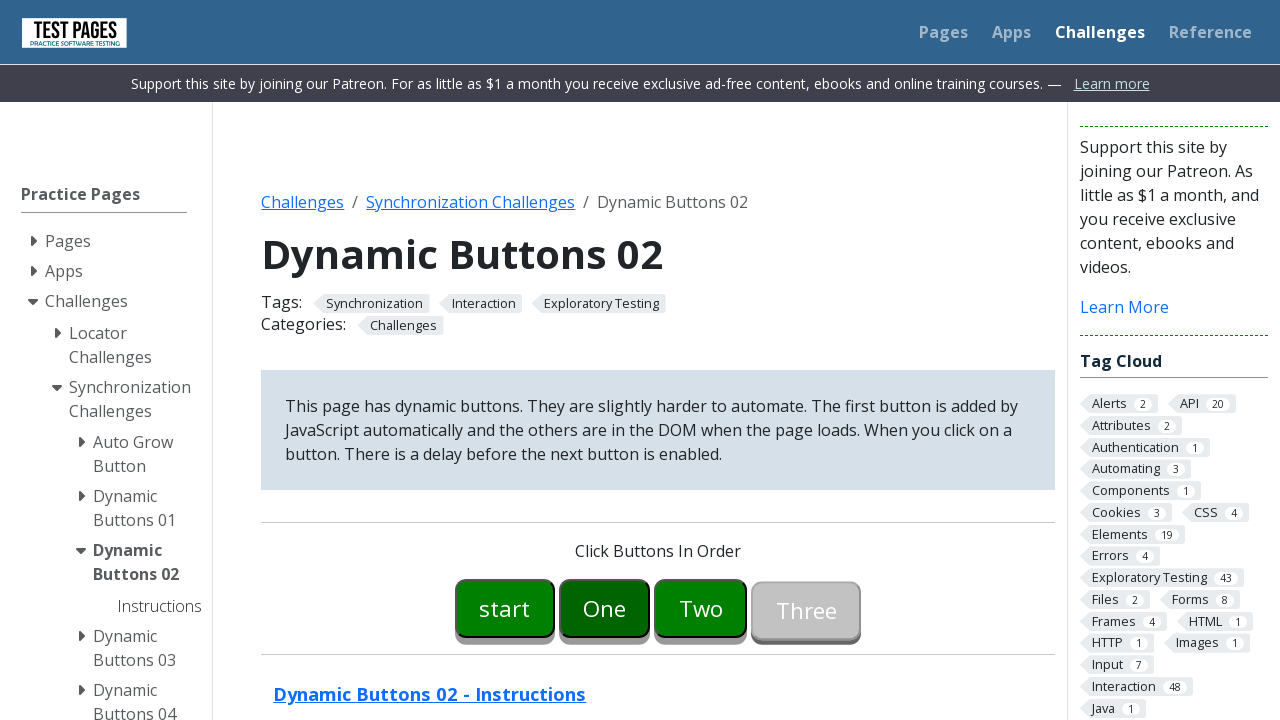

Clicked Two button at (701, 608) on #button02
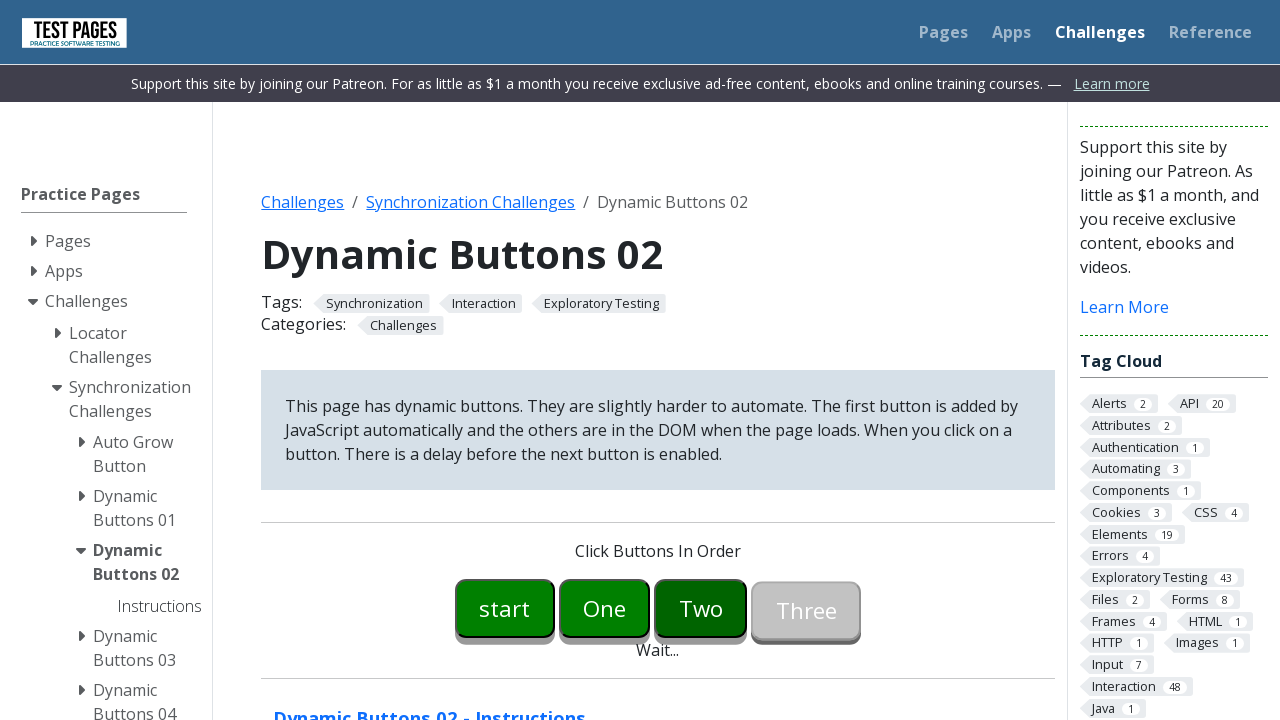

Three button became enabled
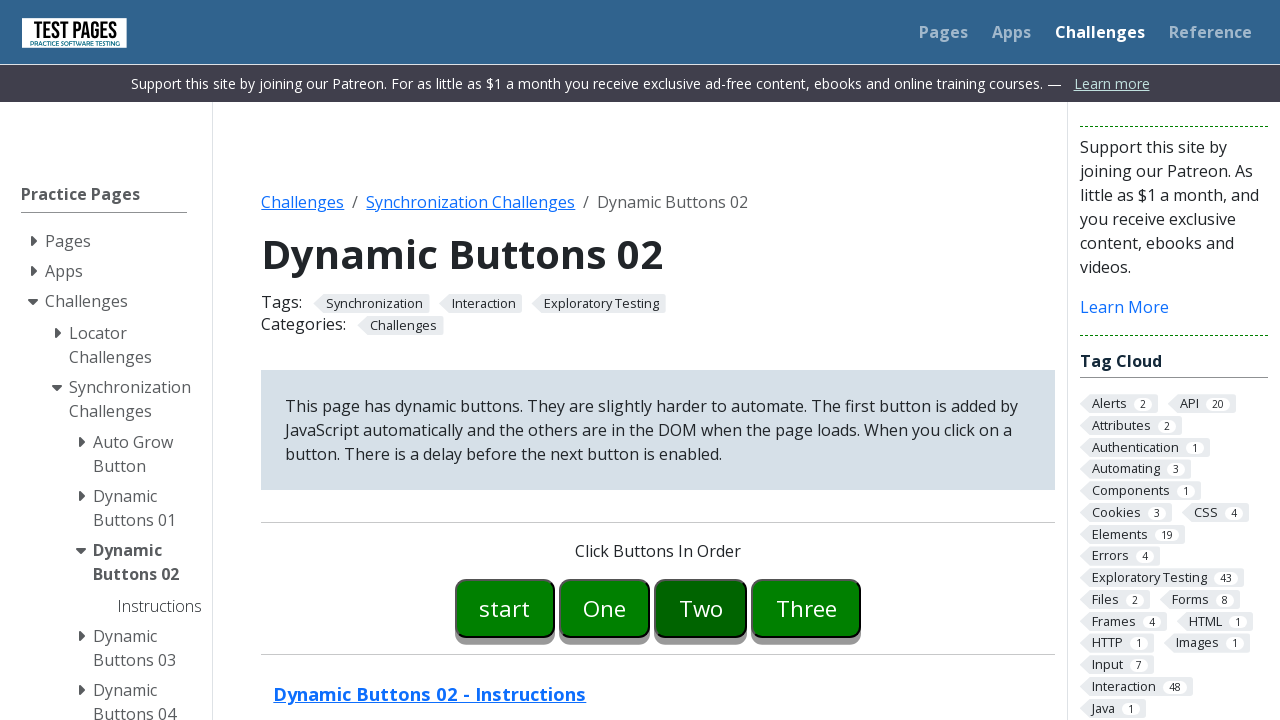

Clicked Three button at (806, 608) on #button03
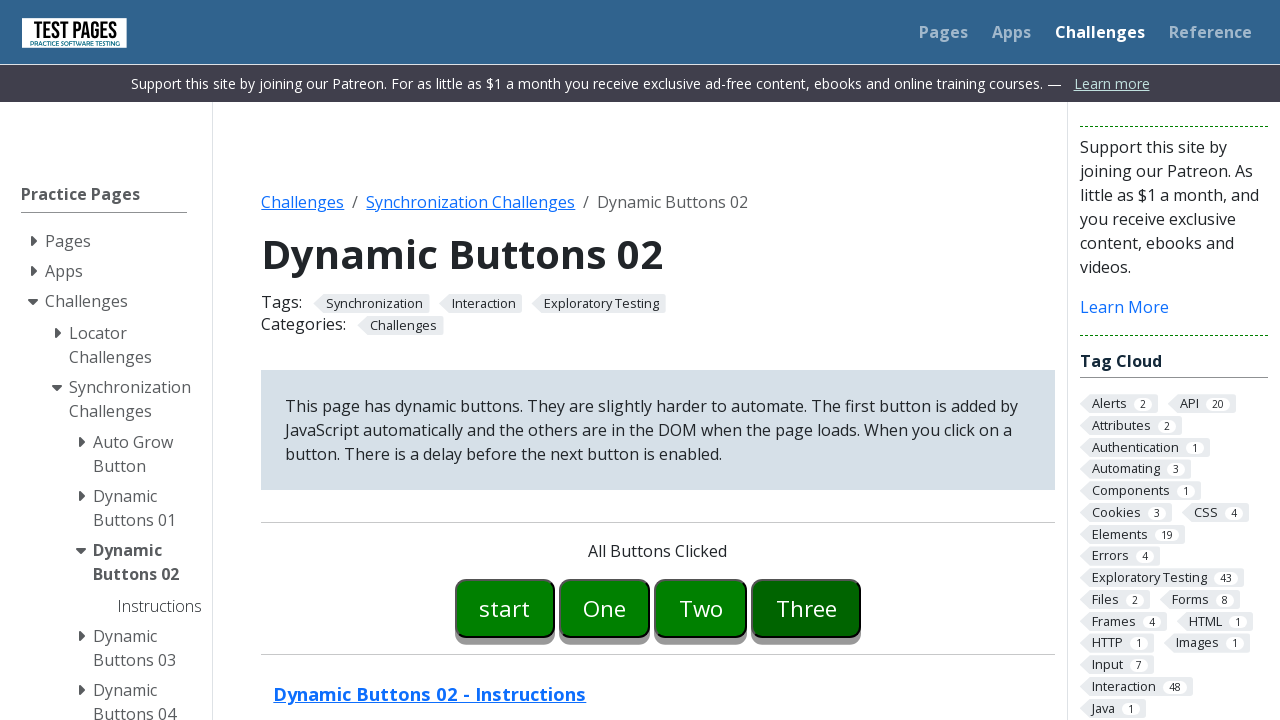

Success message appeared
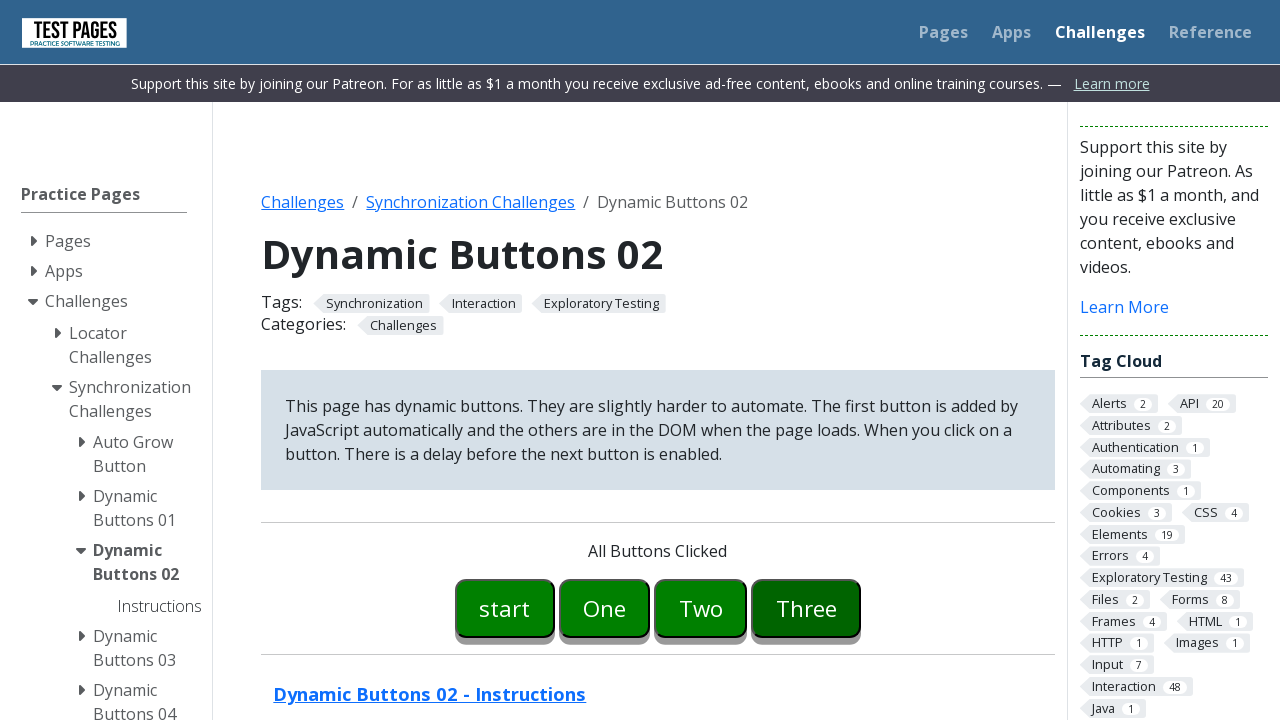

Retrieved success message: 'All Buttons Clicked'
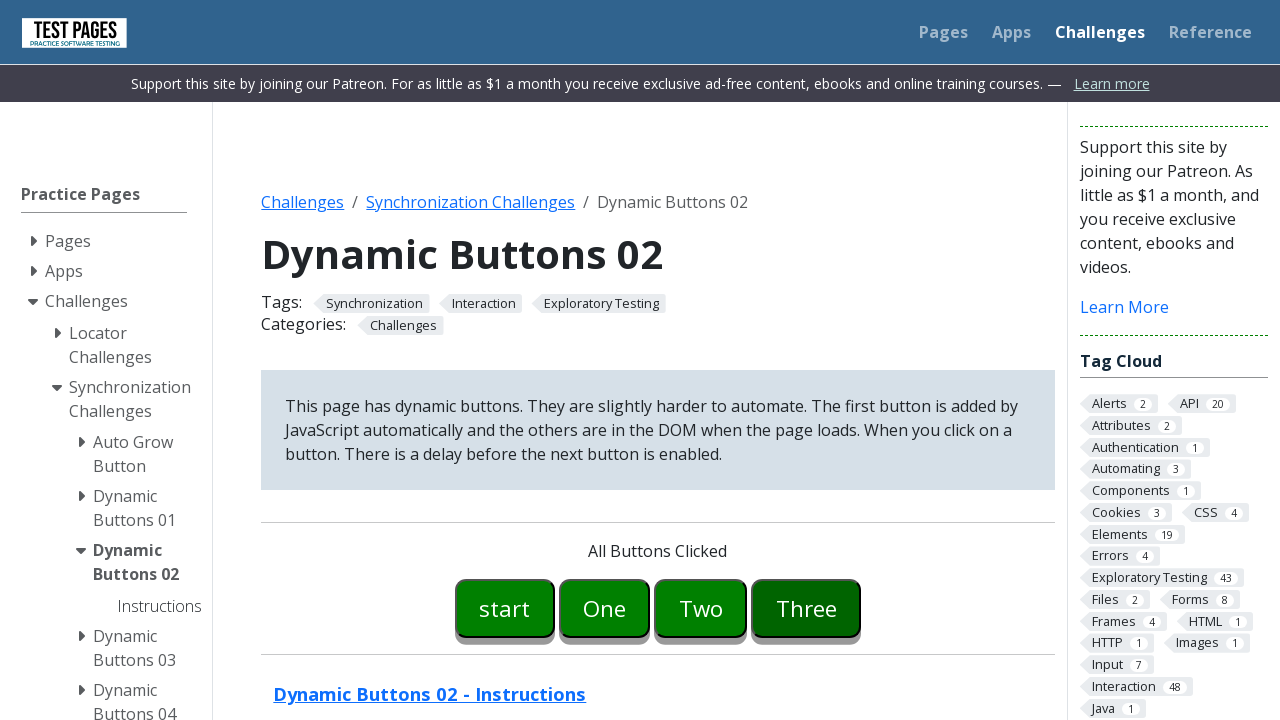

Verified success message matches expected text 'All Buttons Clicked'
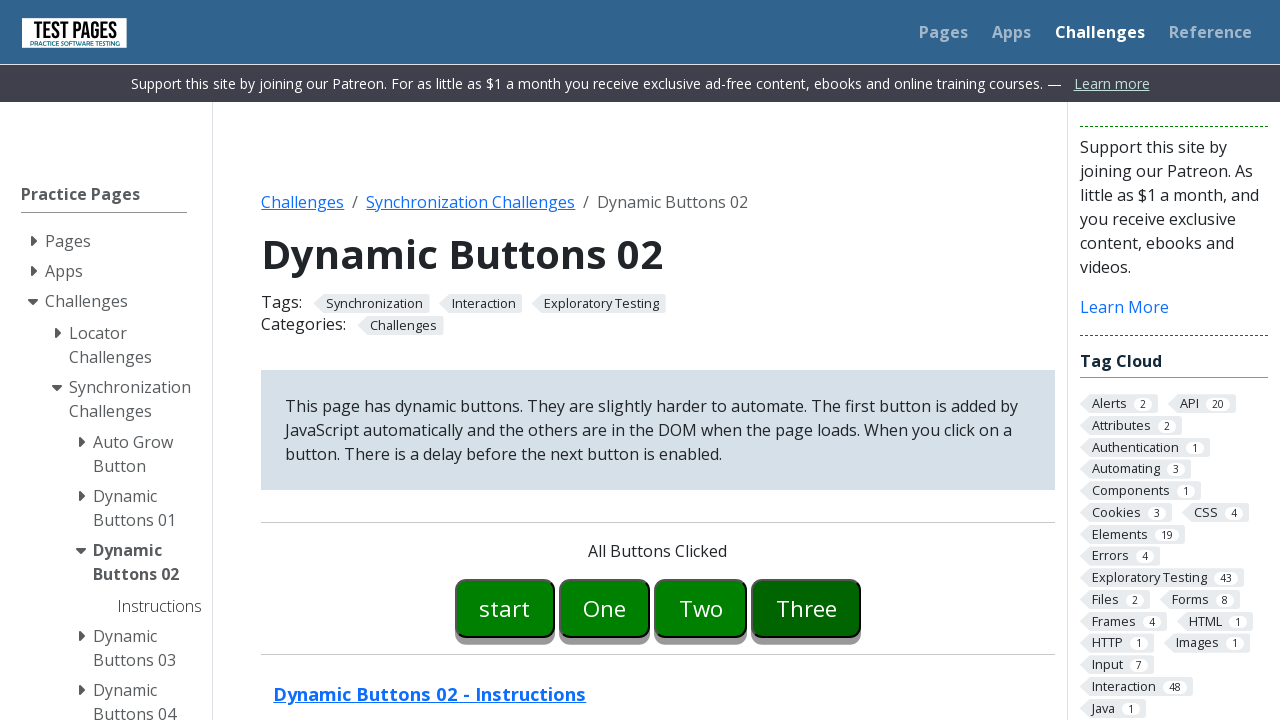

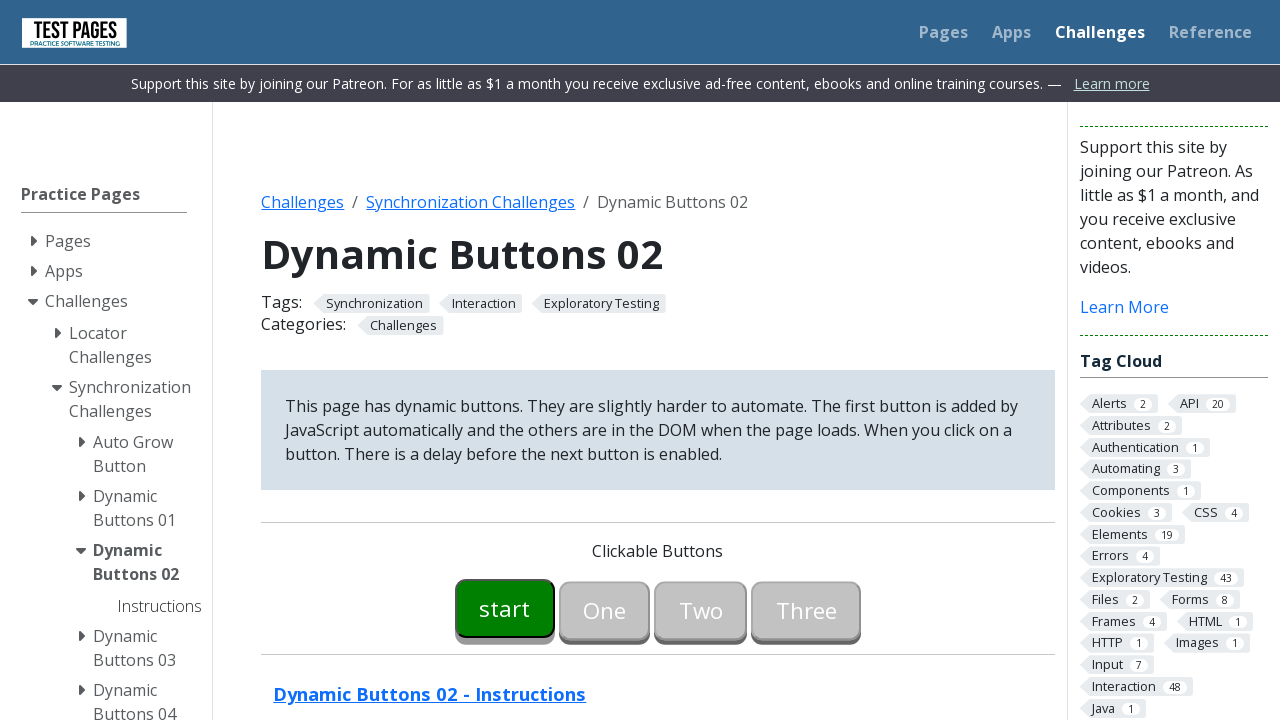